Tests web table form with all valid inputs and submits successfully

Starting URL: https://demoqa.com/webtables

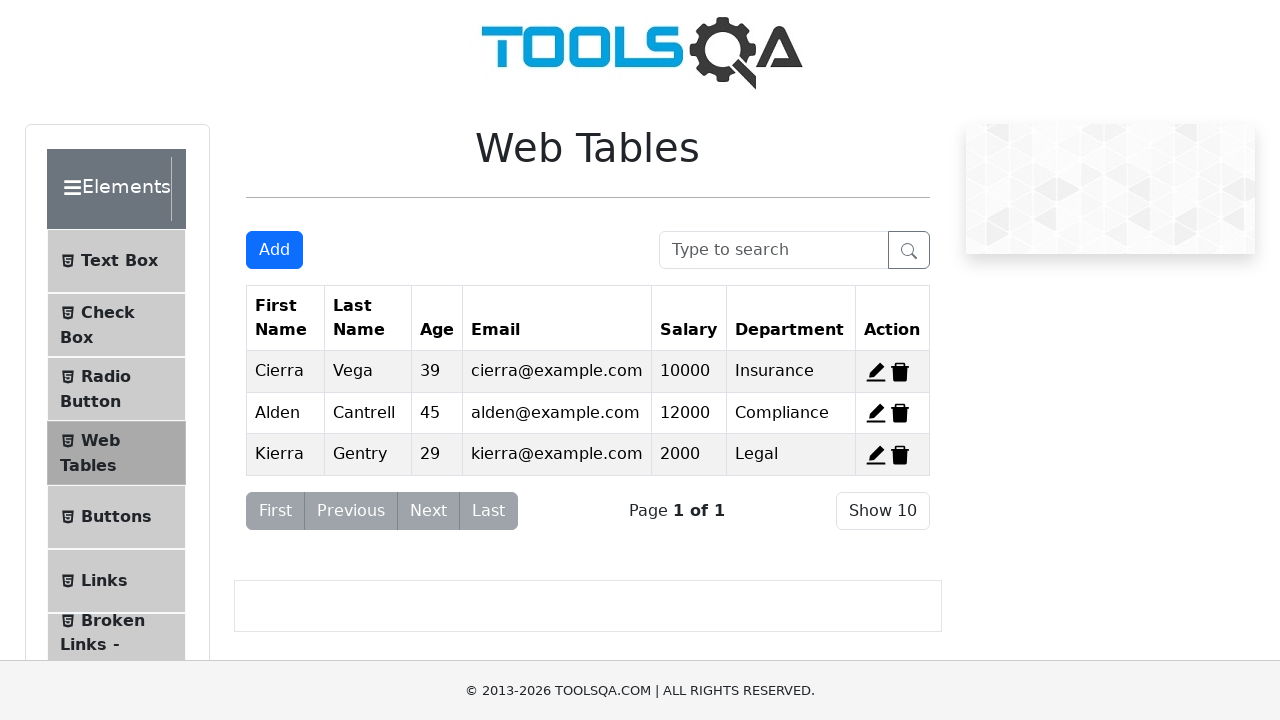

Clicked Add New Record button to open the form at (274, 250) on #addNewRecordButton
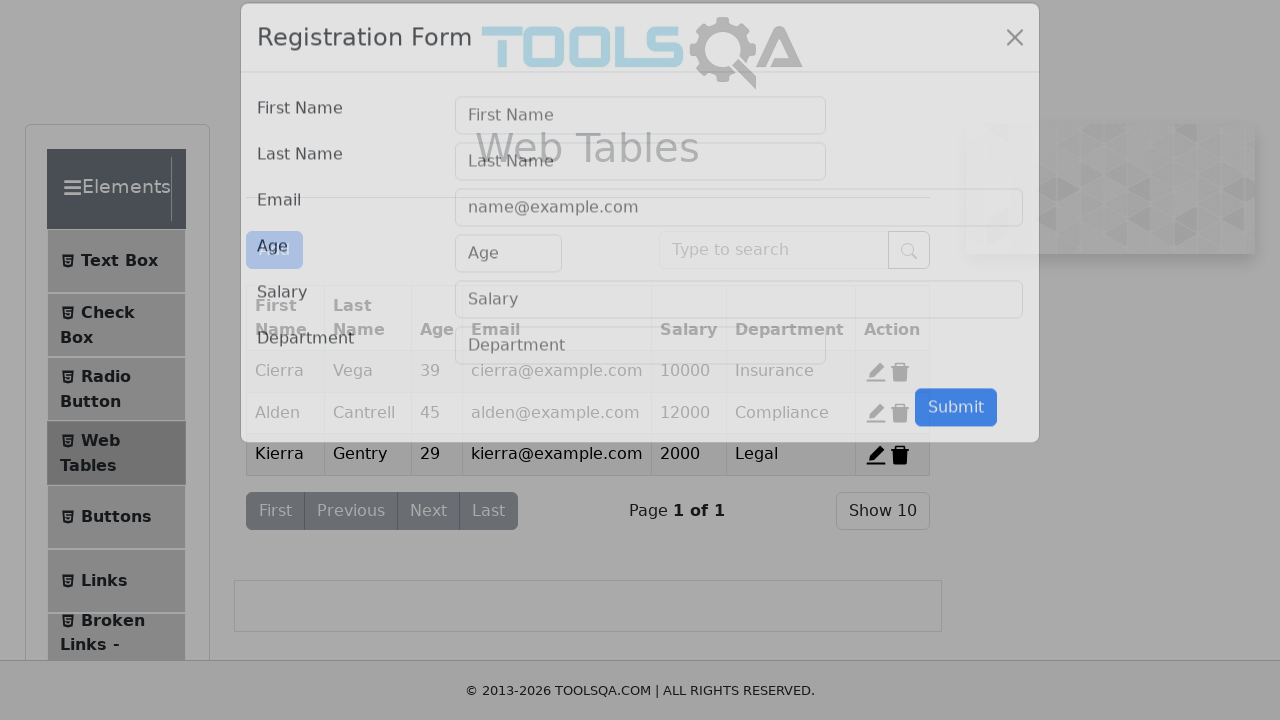

Clicked on firstName input field at (640, 141) on #firstName
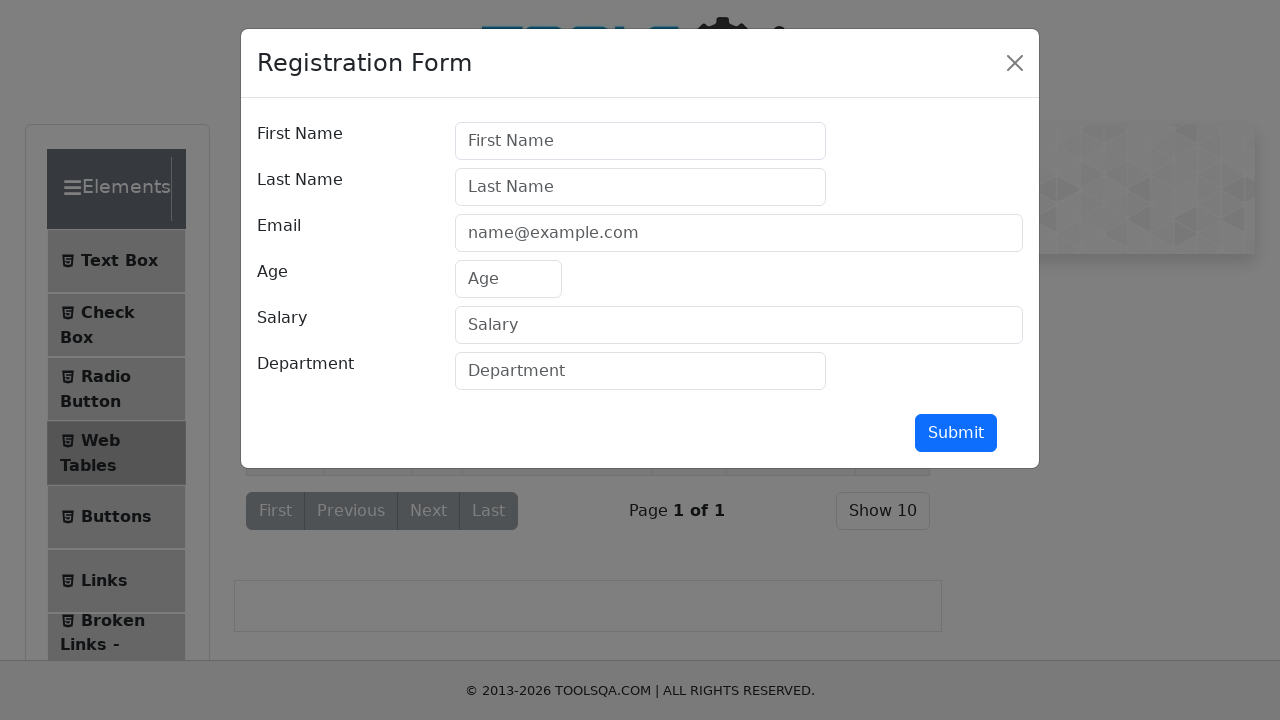

Filled firstName with 'Vishnu' on #firstName
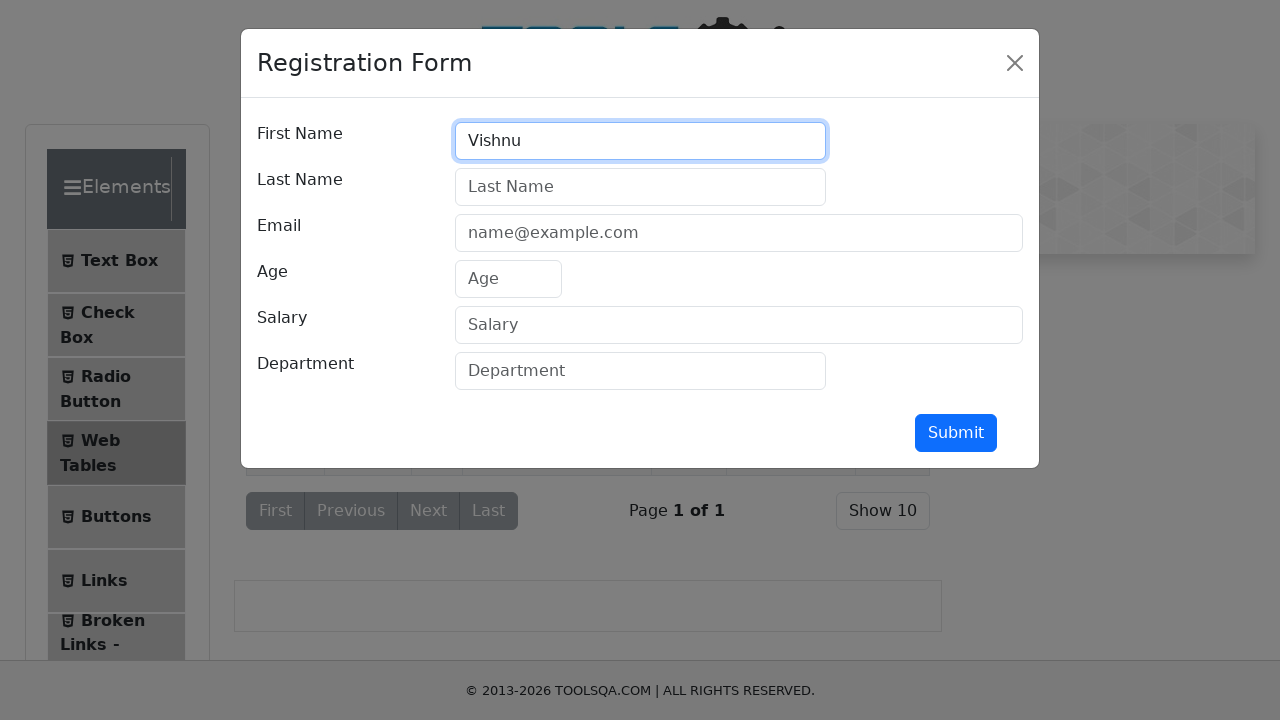

Clicked on lastName input field at (640, 187) on #lastName
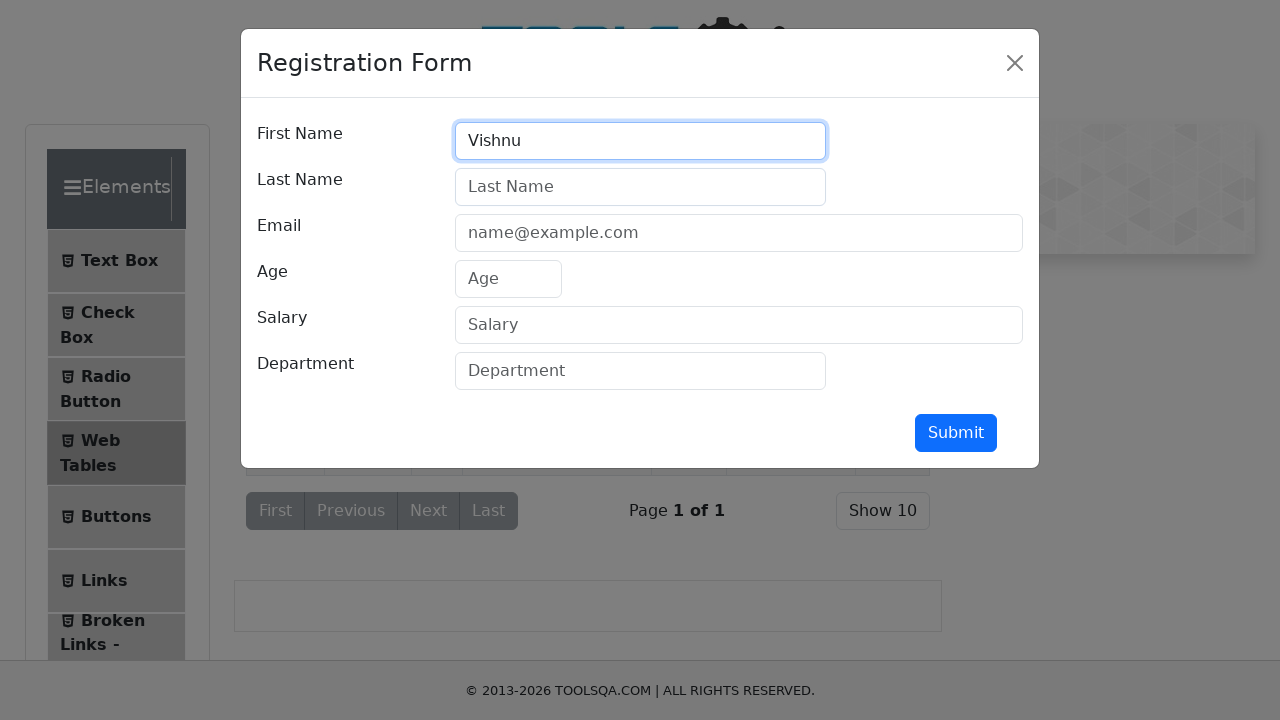

Filled lastName with 'Priyan' on #lastName
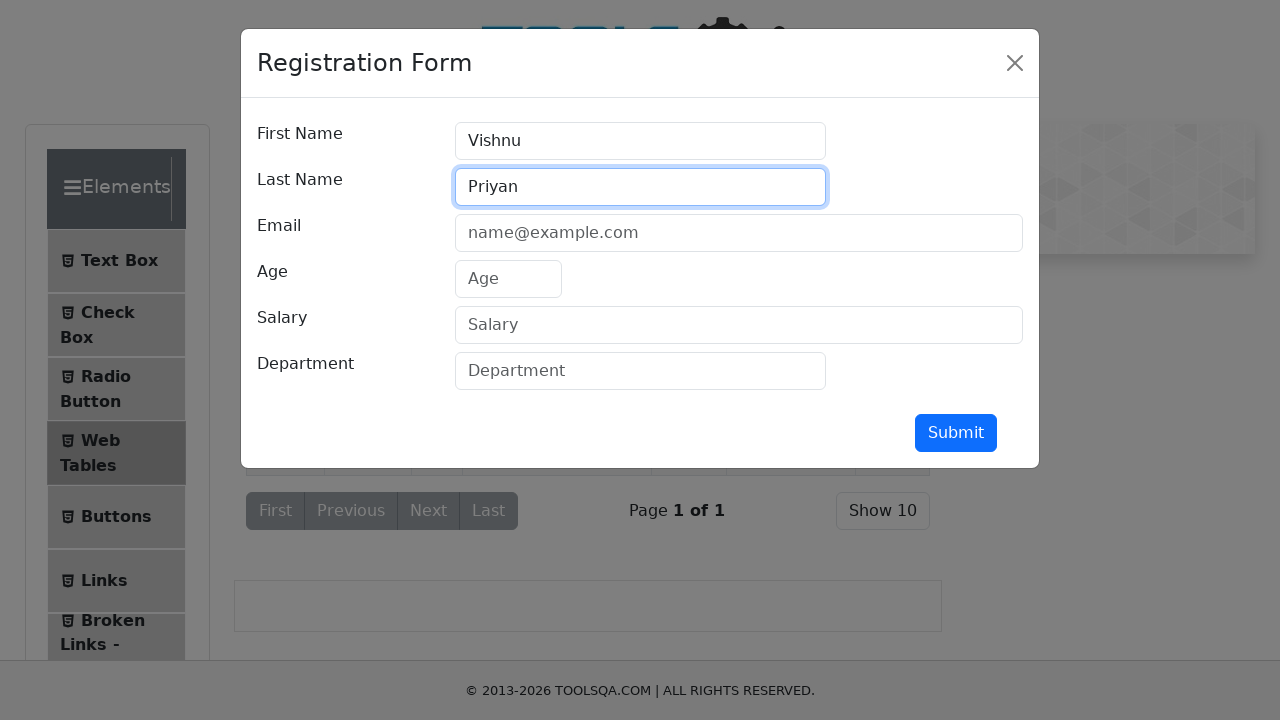

Clicked on userEmail input field at (739, 233) on #userEmail
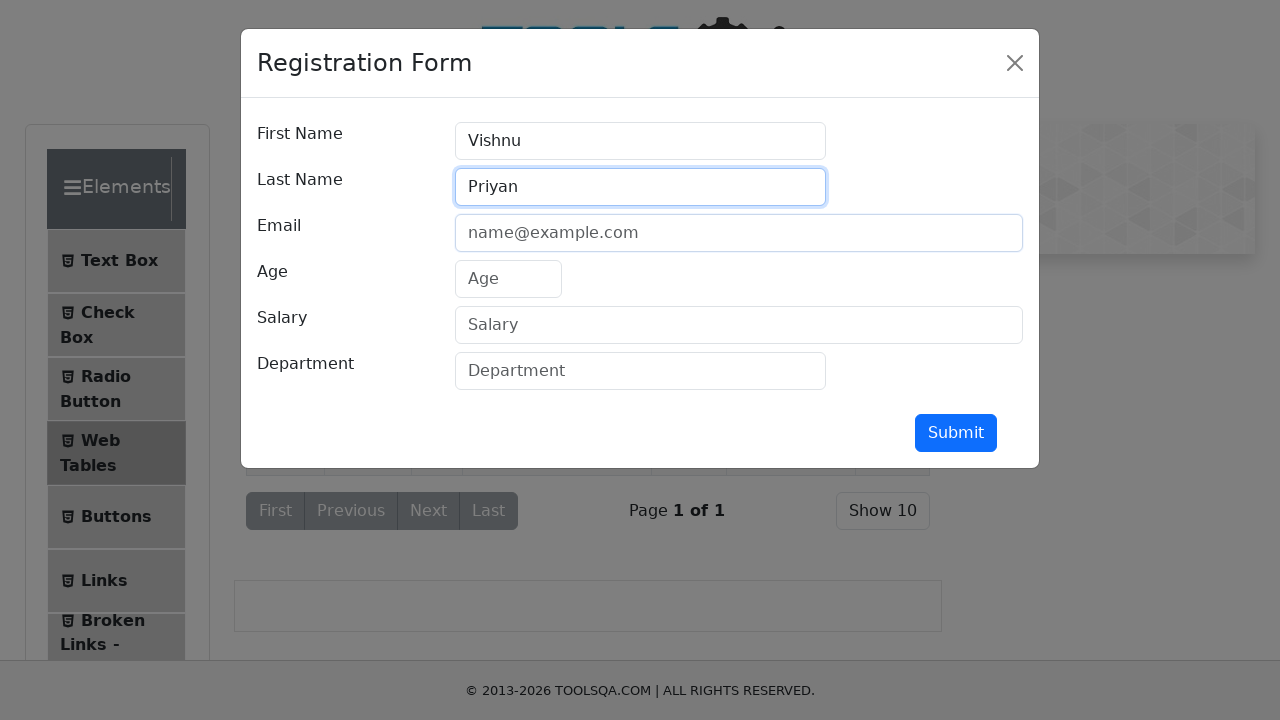

Filled userEmail with 'vishnu1234@gmail.com' on #userEmail
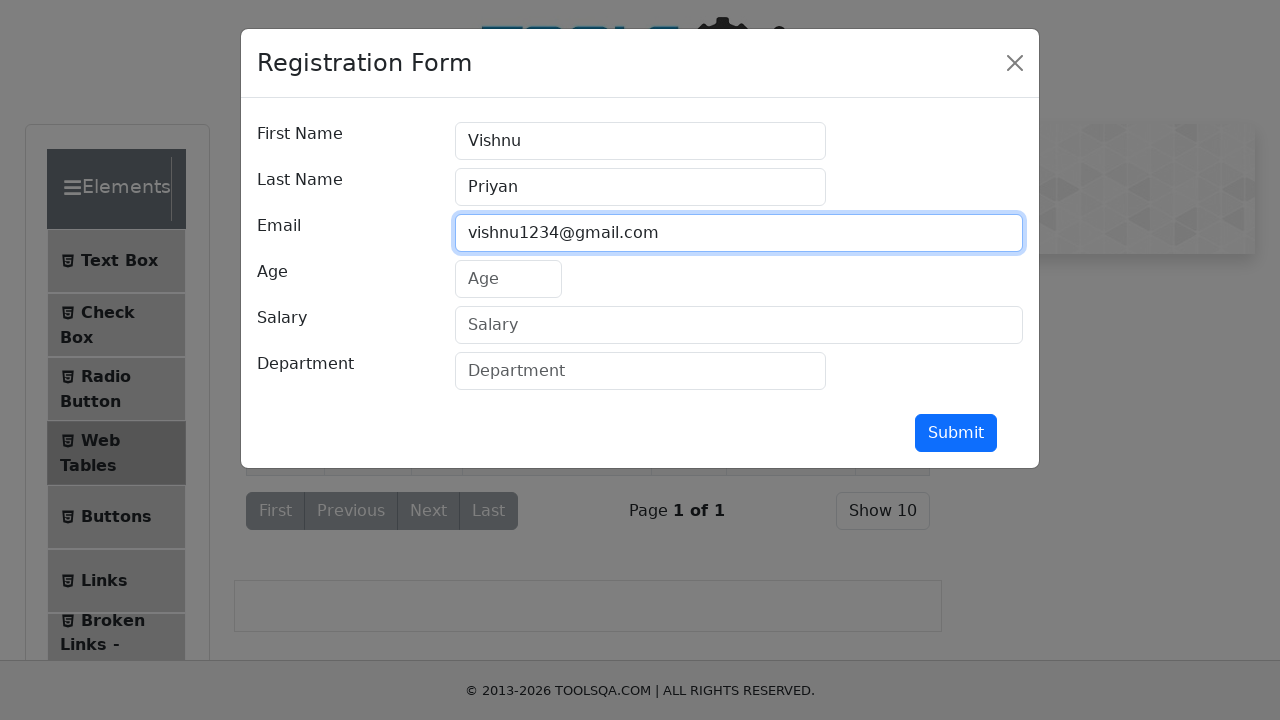

Clicked on age input field at (508, 279) on #age
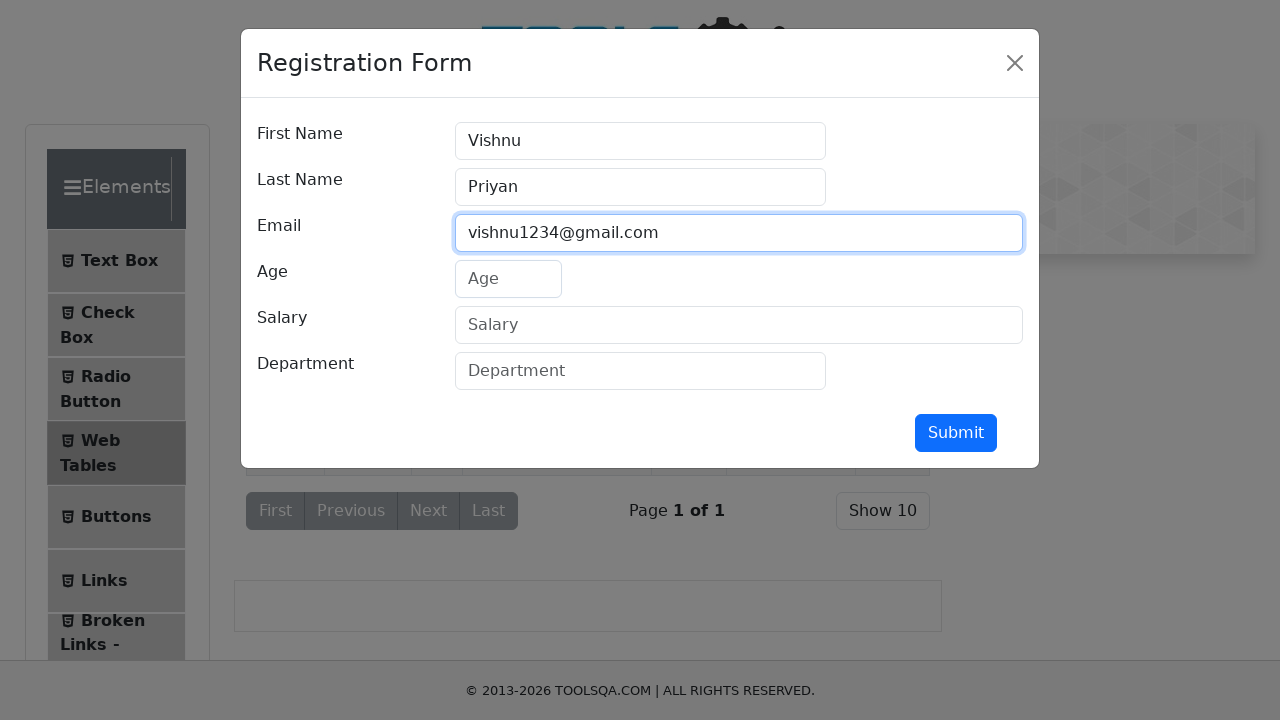

Filled age with '23' on #age
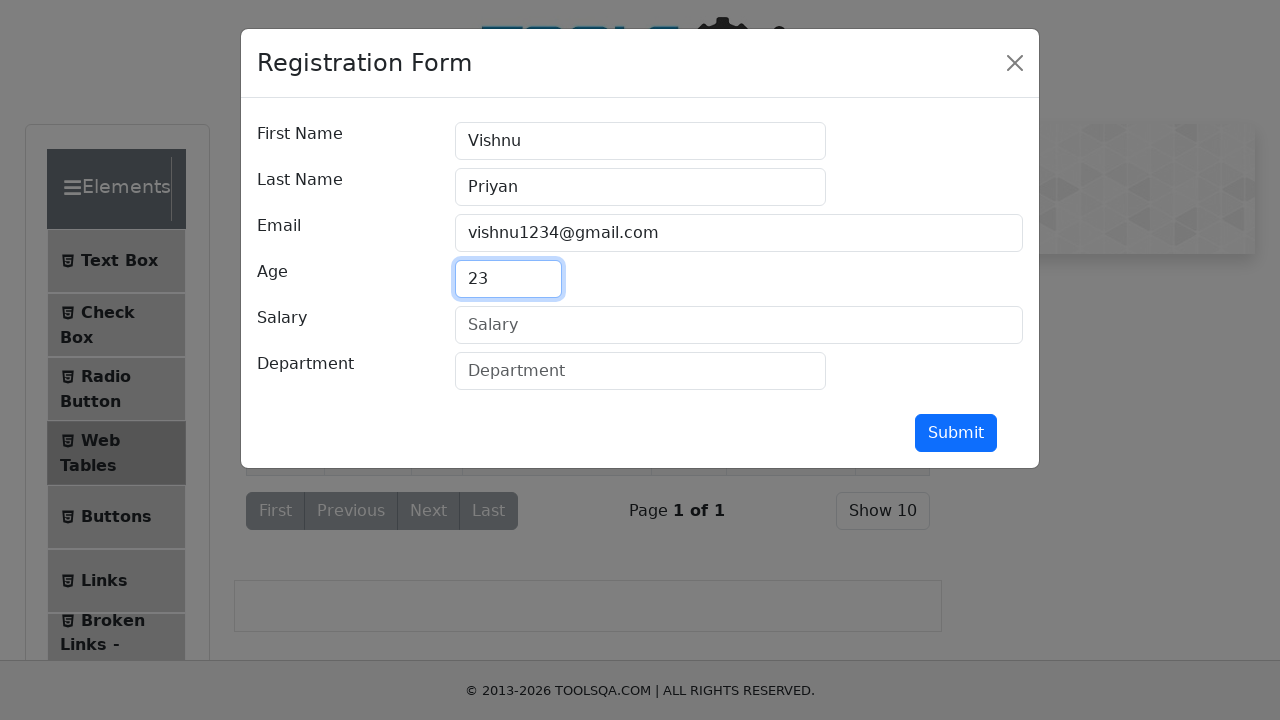

Clicked on salary input field at (739, 325) on #salary
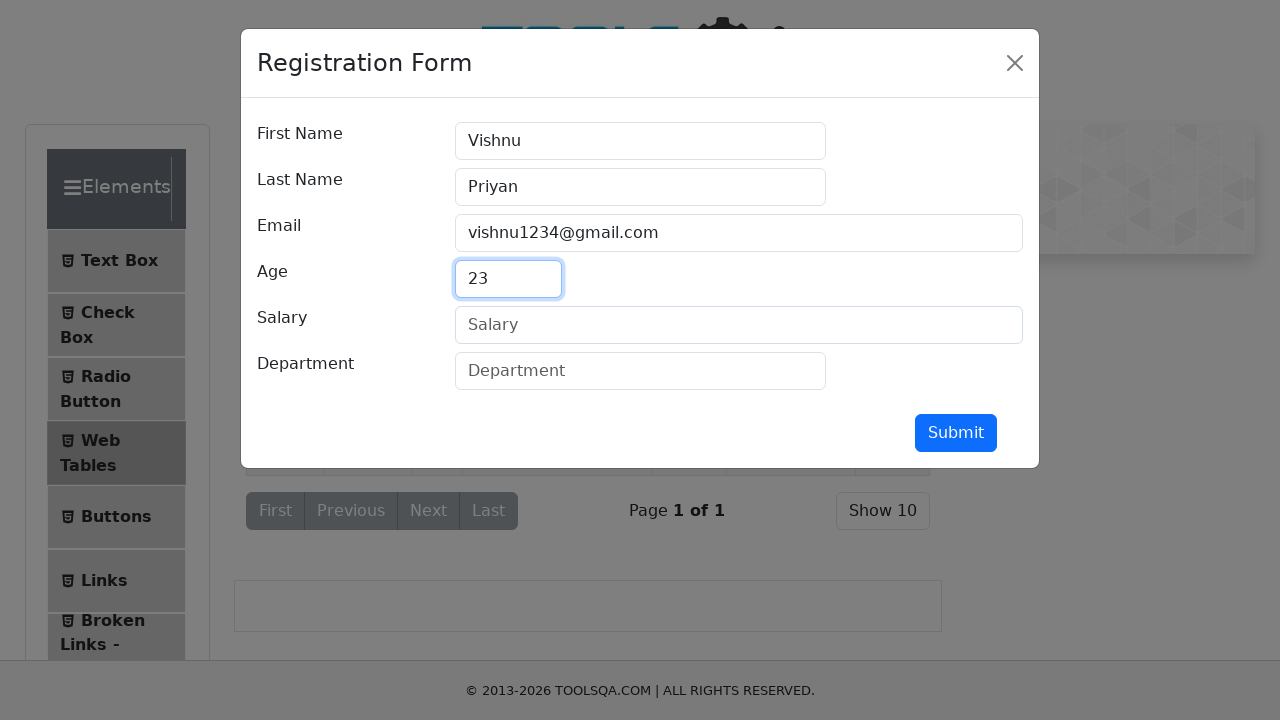

Filled salary with '15000' on #salary
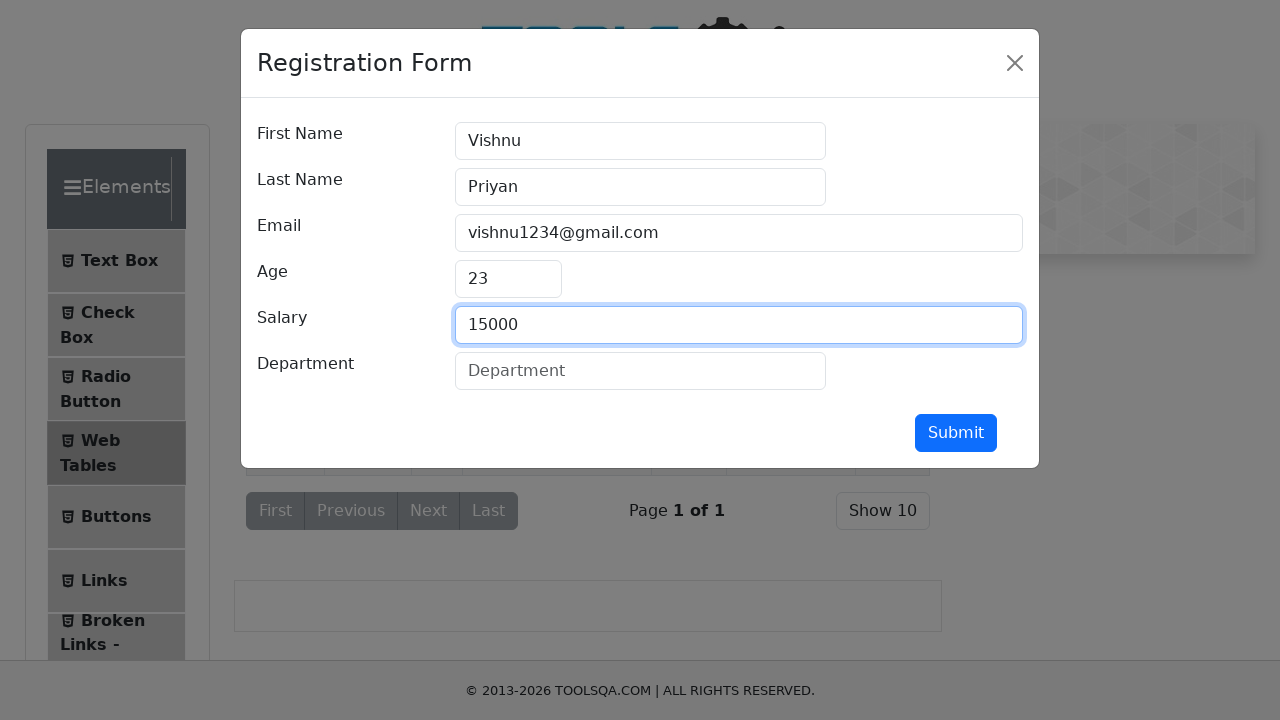

Clicked on department input field at (640, 371) on #department
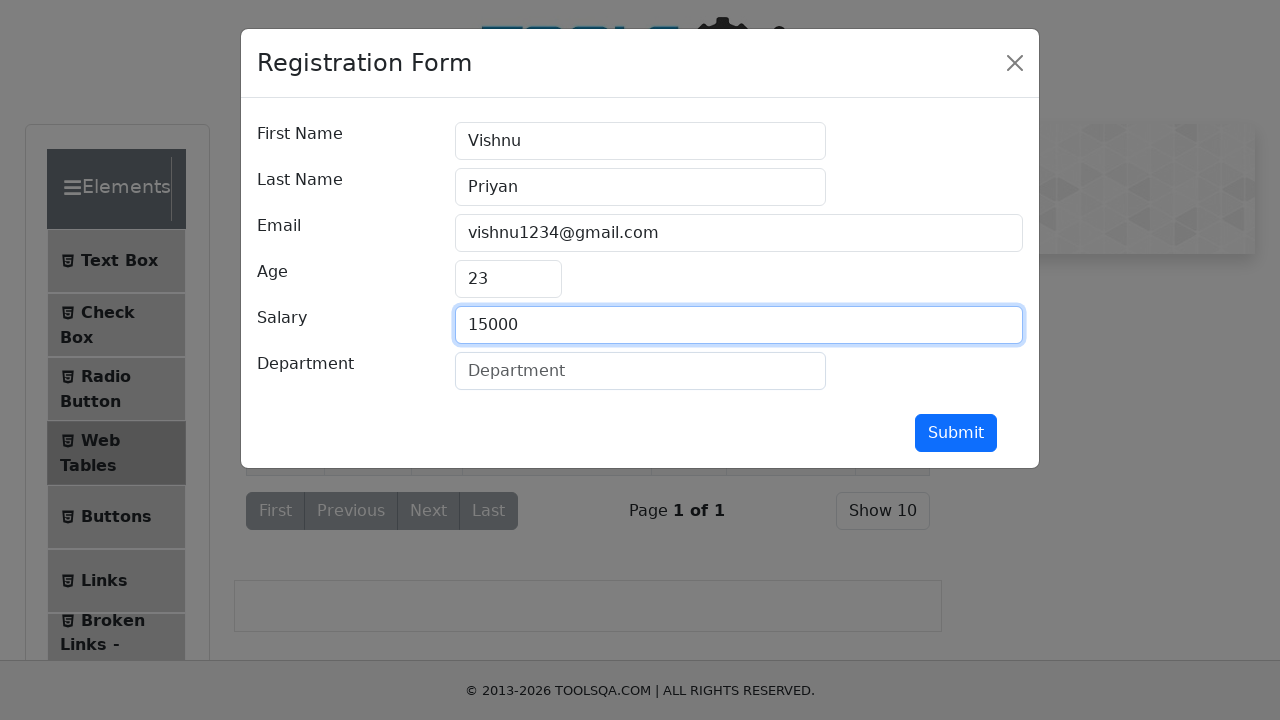

Filled department with 'Finance' on #department
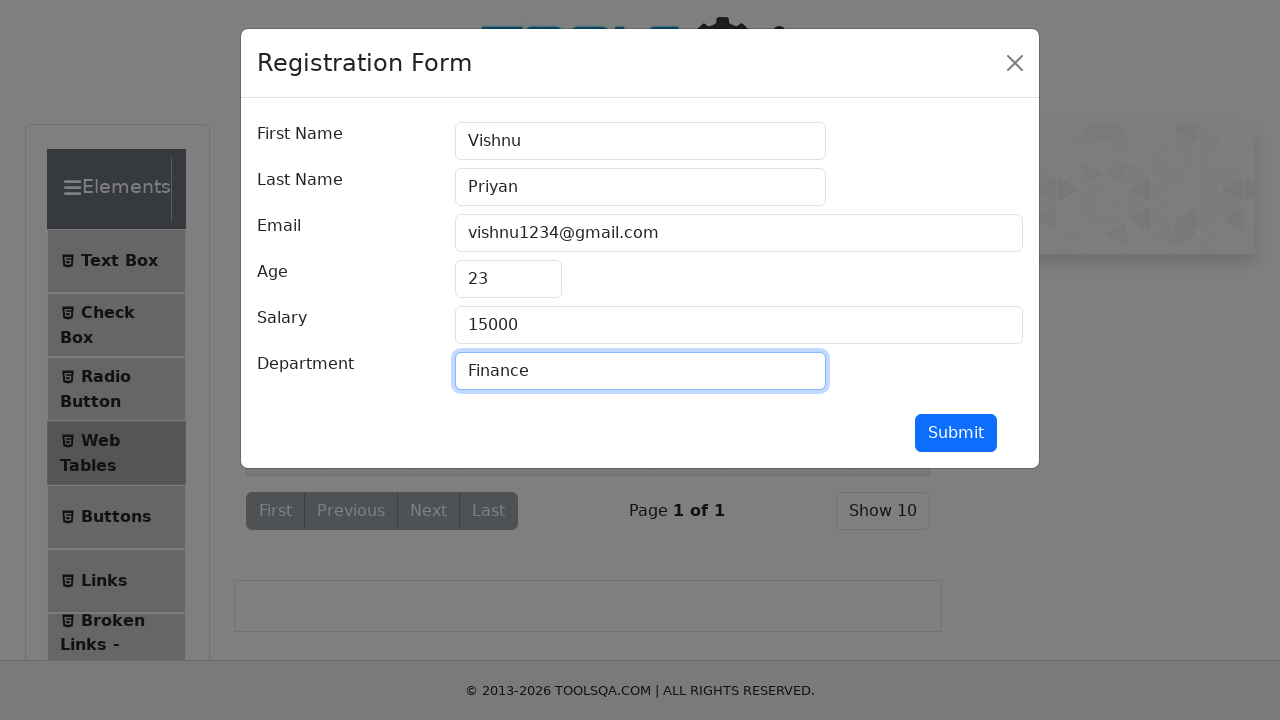

Clicked submit button to submit the web table form with all valid details at (956, 433) on #submit
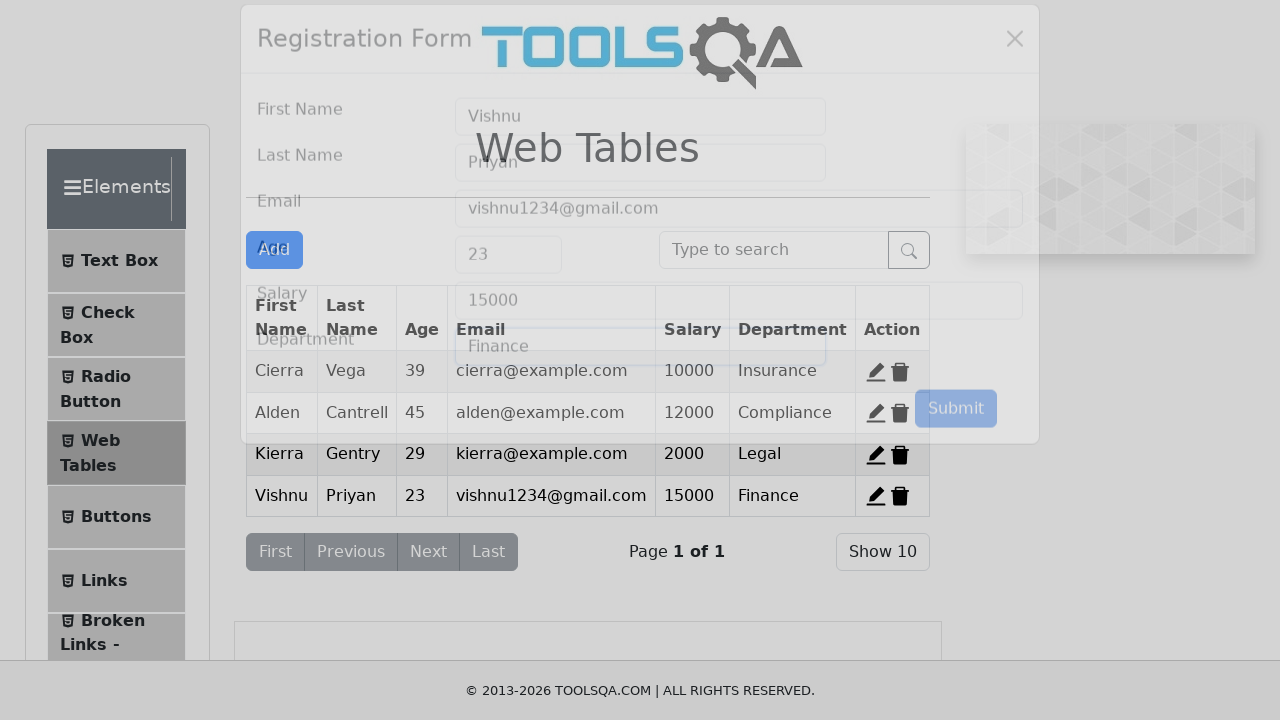

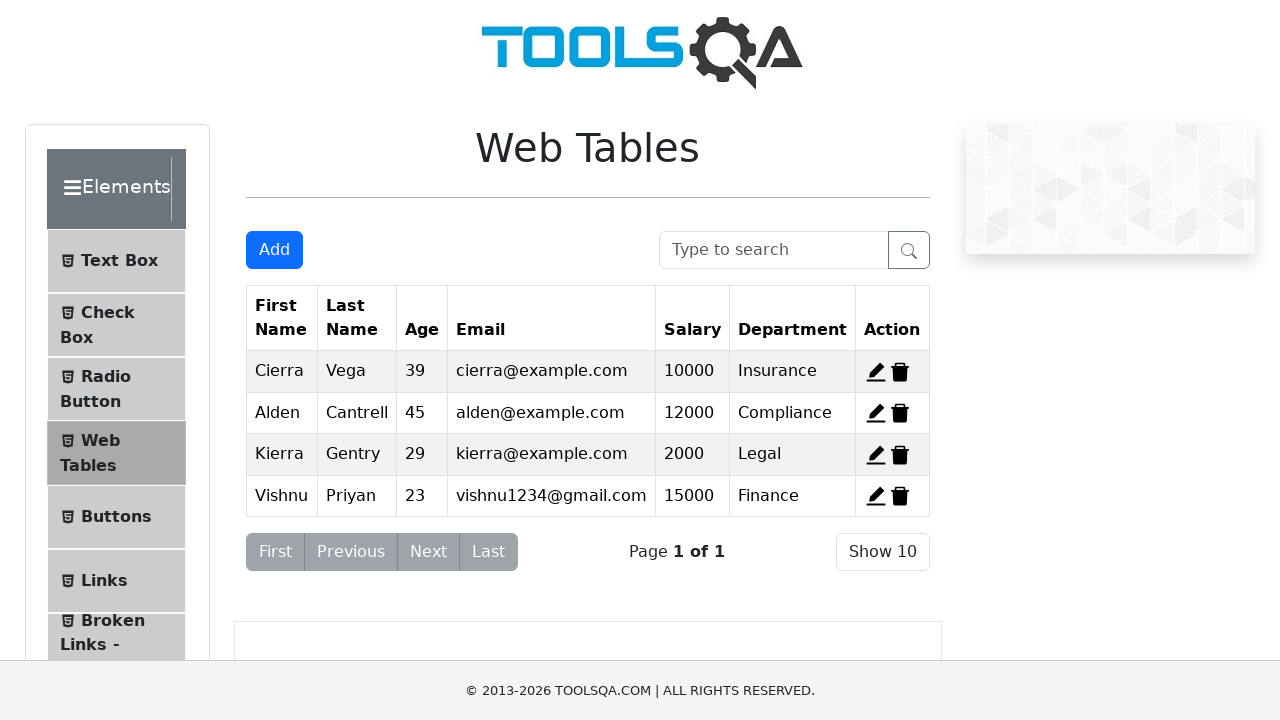